Navigates to the tables page, extracts company names from the data table, and verifies that a specific name exists in the table.

Starting URL: https://the-internet.herokuapp.com/tables

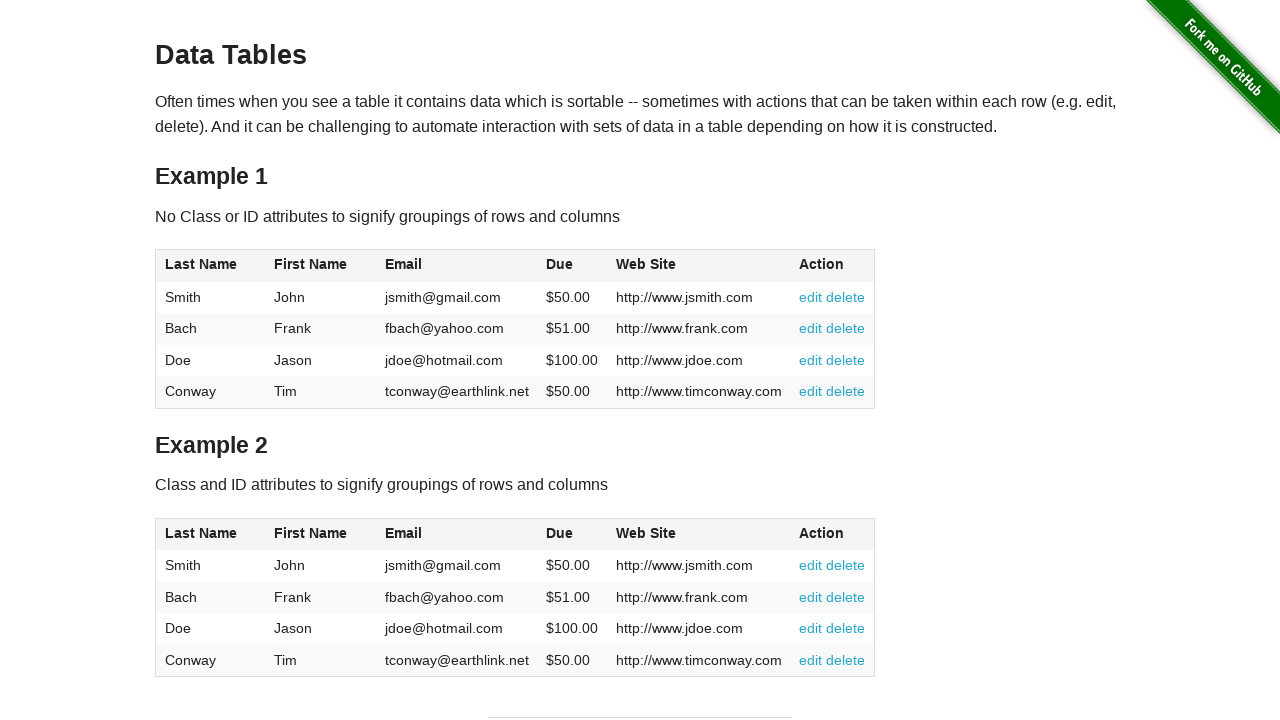

Waited for table with ID 'table1' to be visible
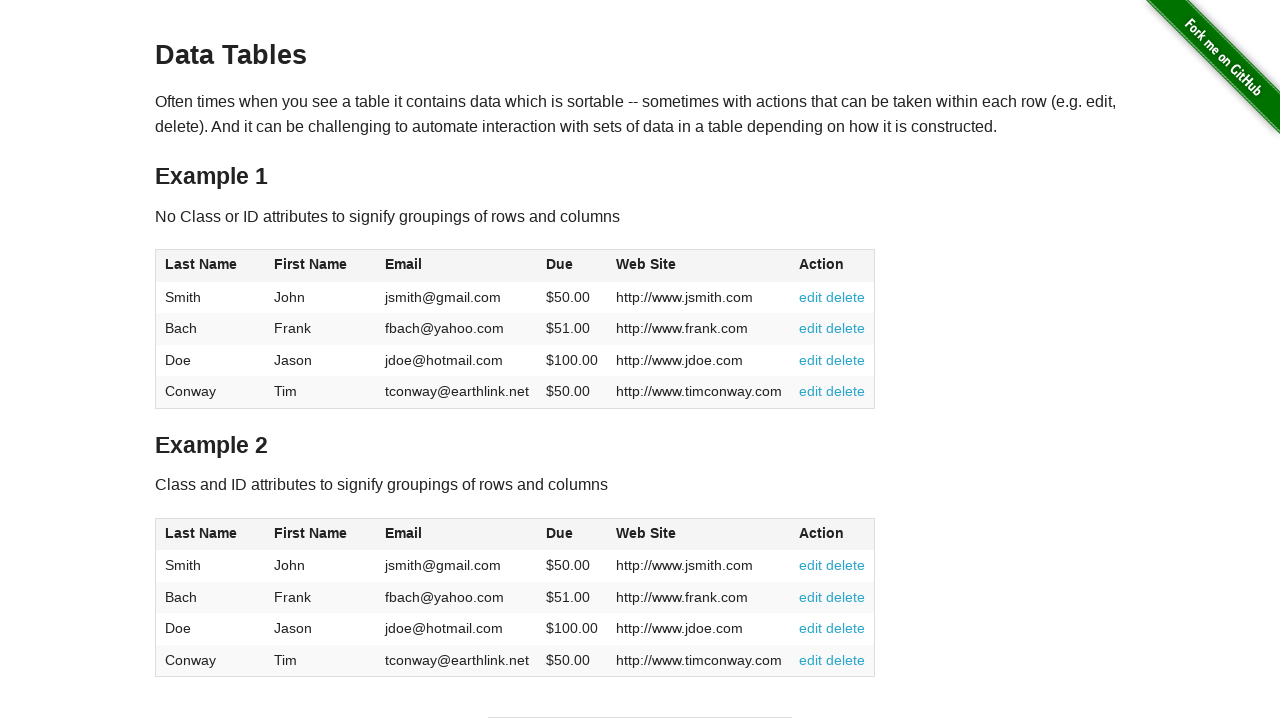

Retrieved all company names from the 3rd column of the table
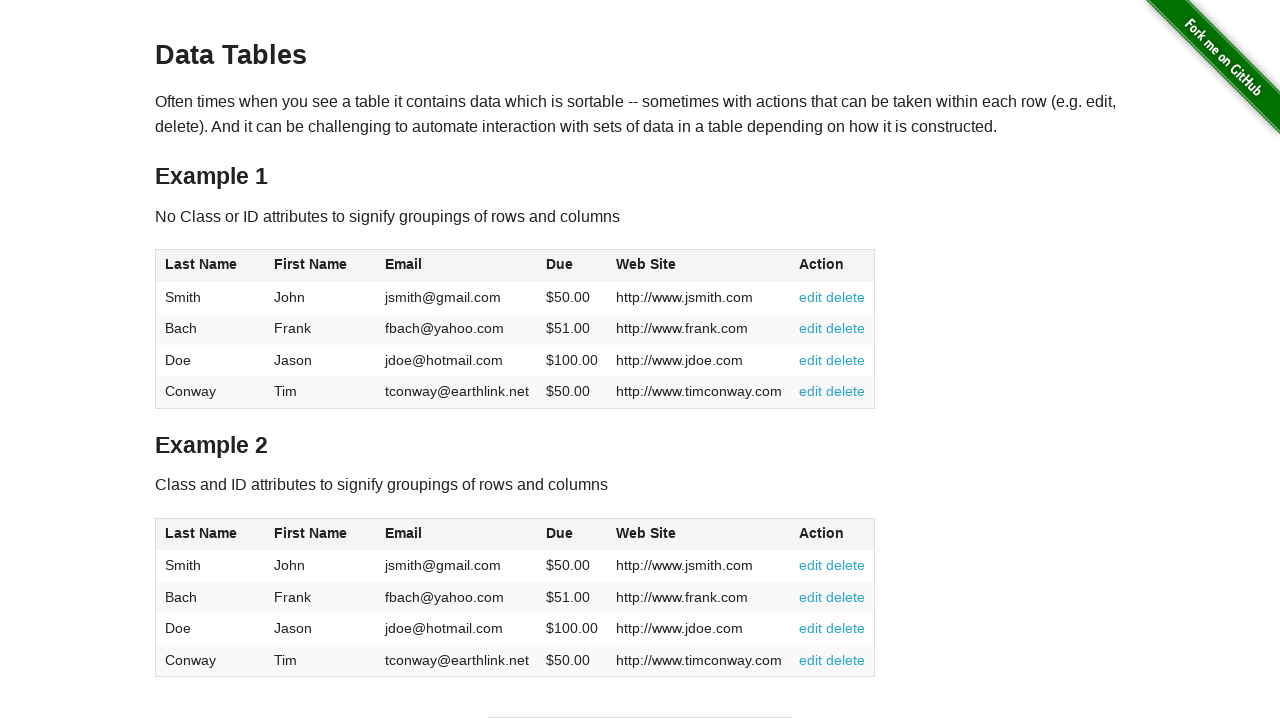

Printed all company names from table cells
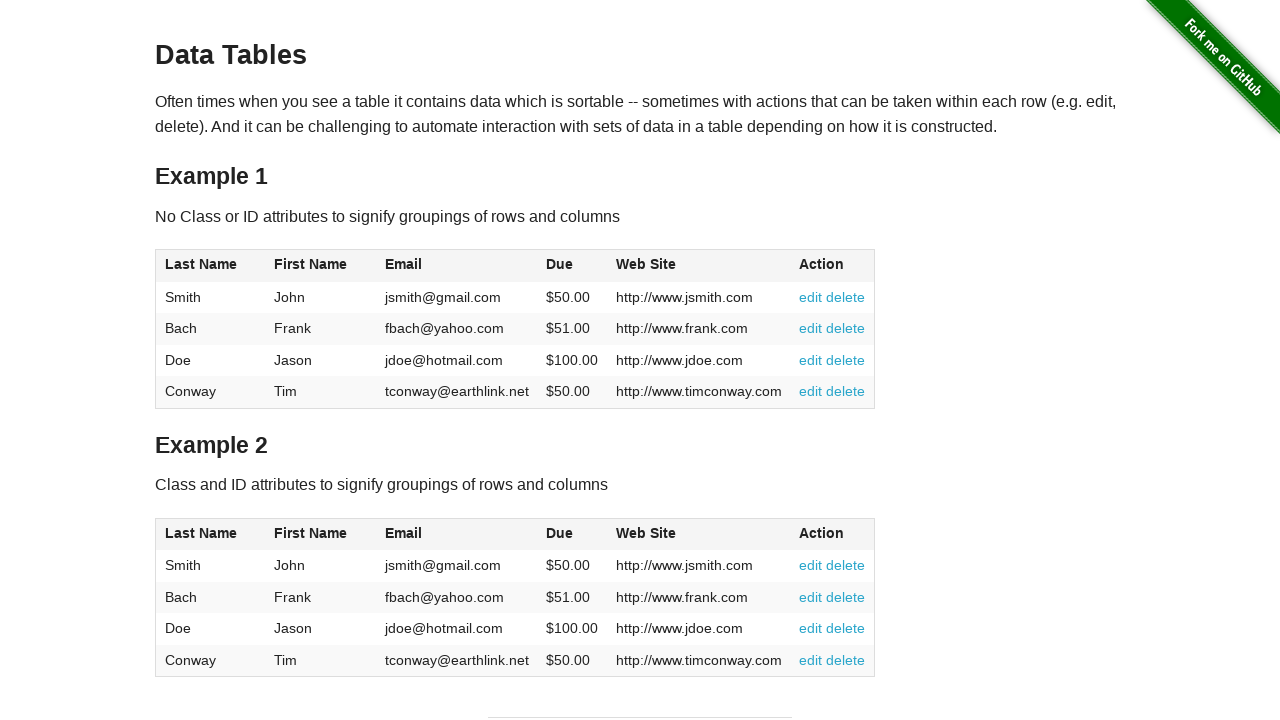

Retrieved all last names from the 1st column of the table
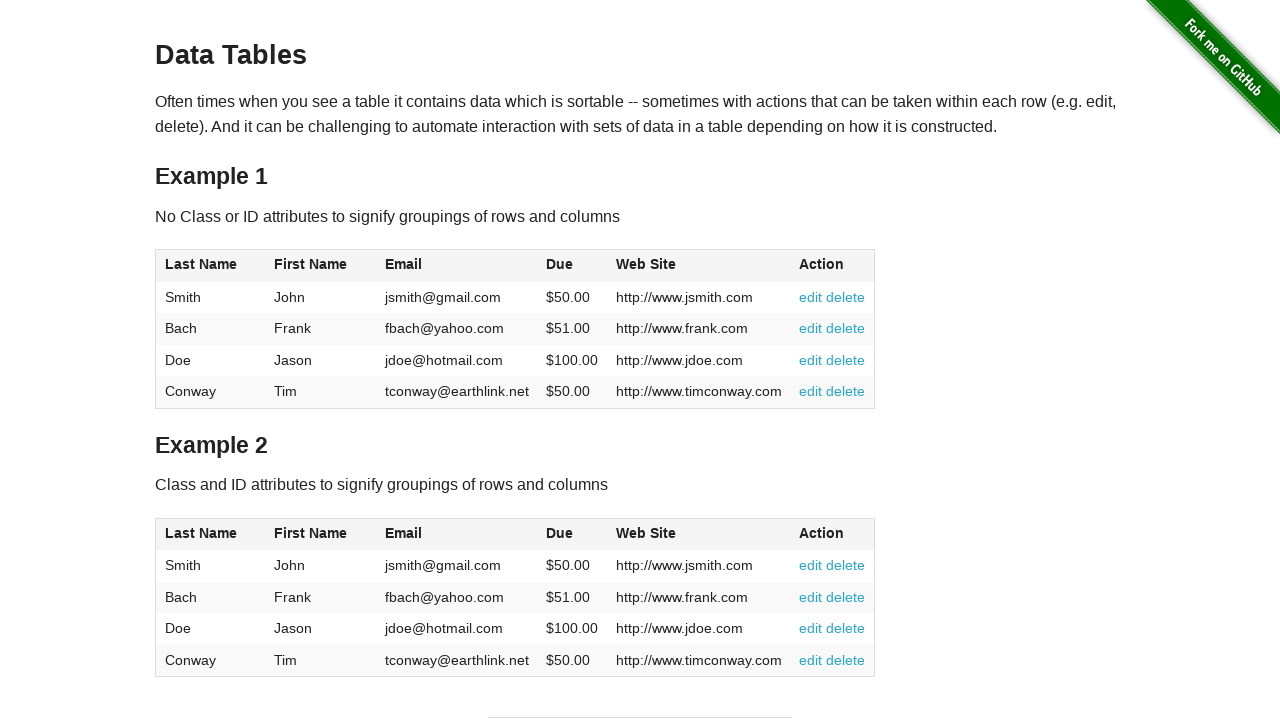

Searched for 'Smith' in the last name column
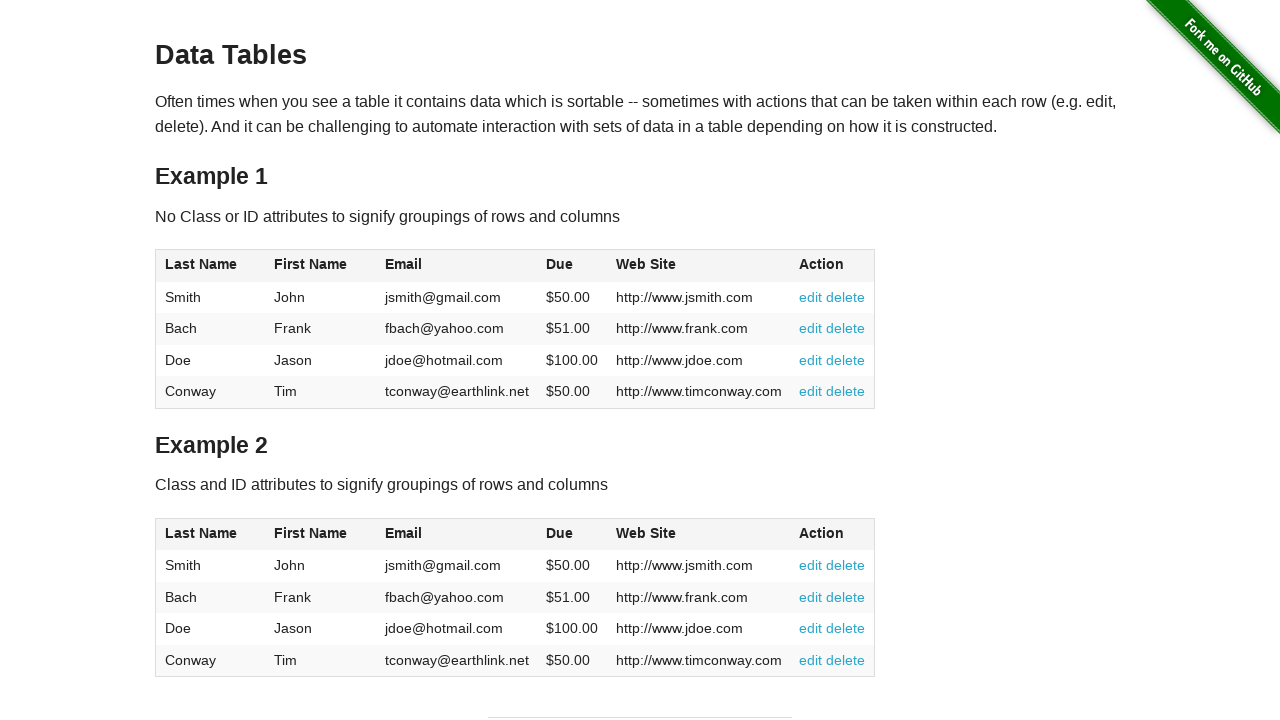

Verified that 'Smith' exists in the table
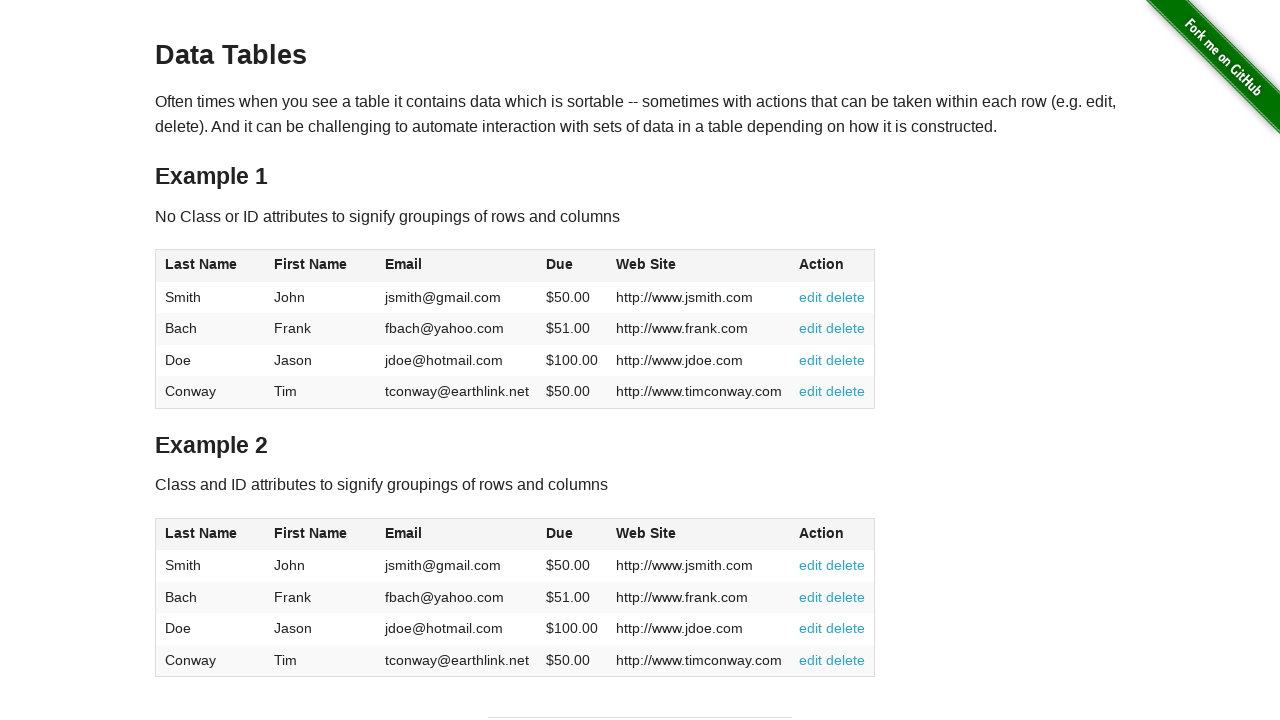

Clicked on the first table header to sort by last name at (201, 264) on #table1 thead tr th:nth-child(1) span
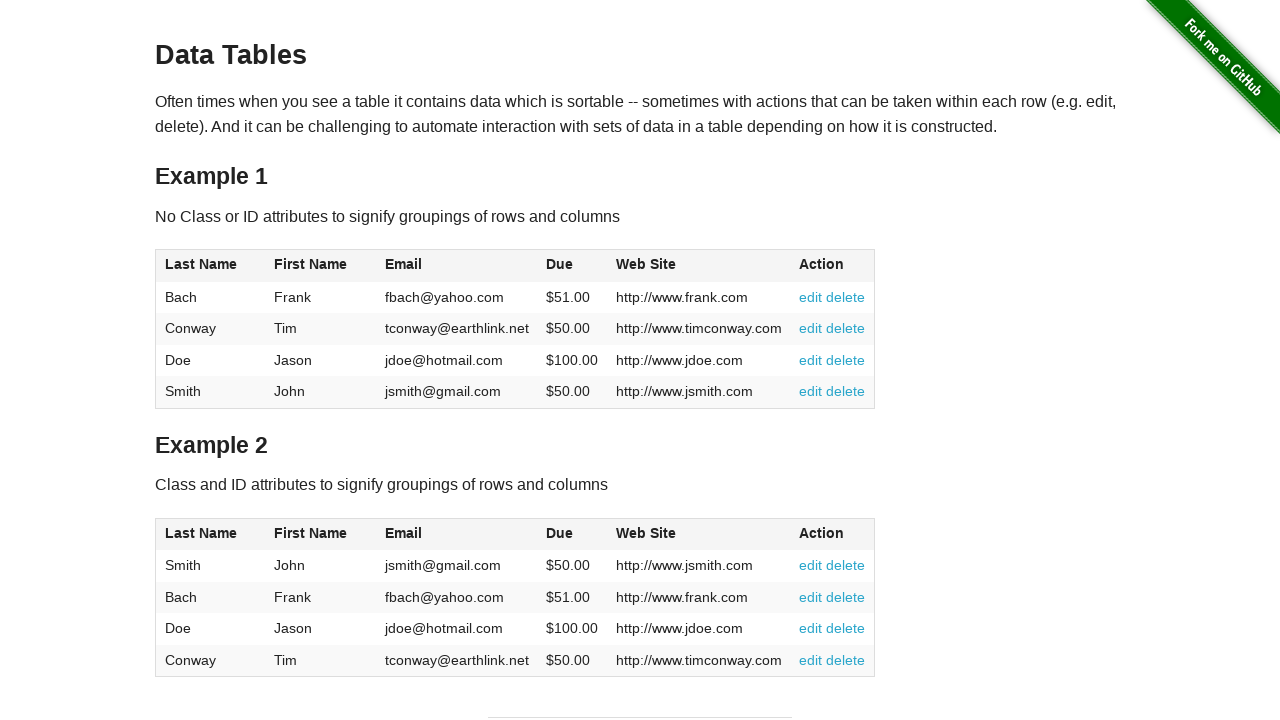

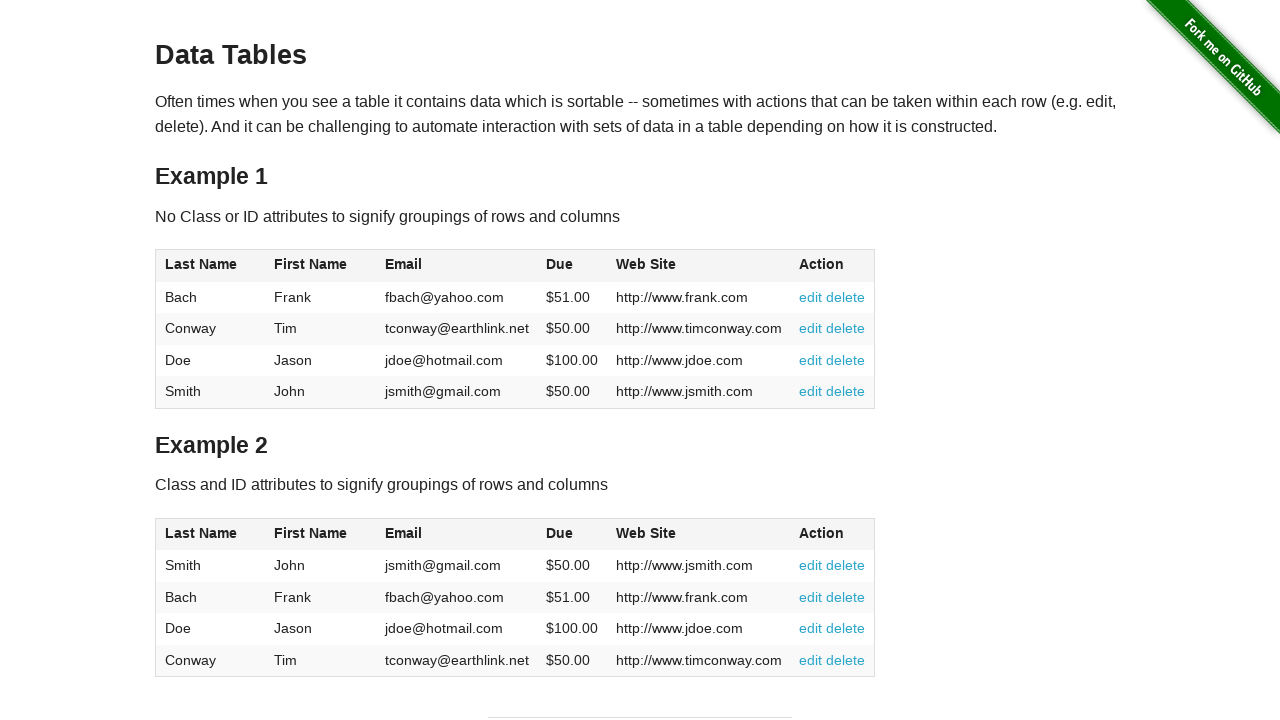